Tests selecting a radio button and verifies the selection is displayed

Starting URL: https://demoqa.com/radio-button

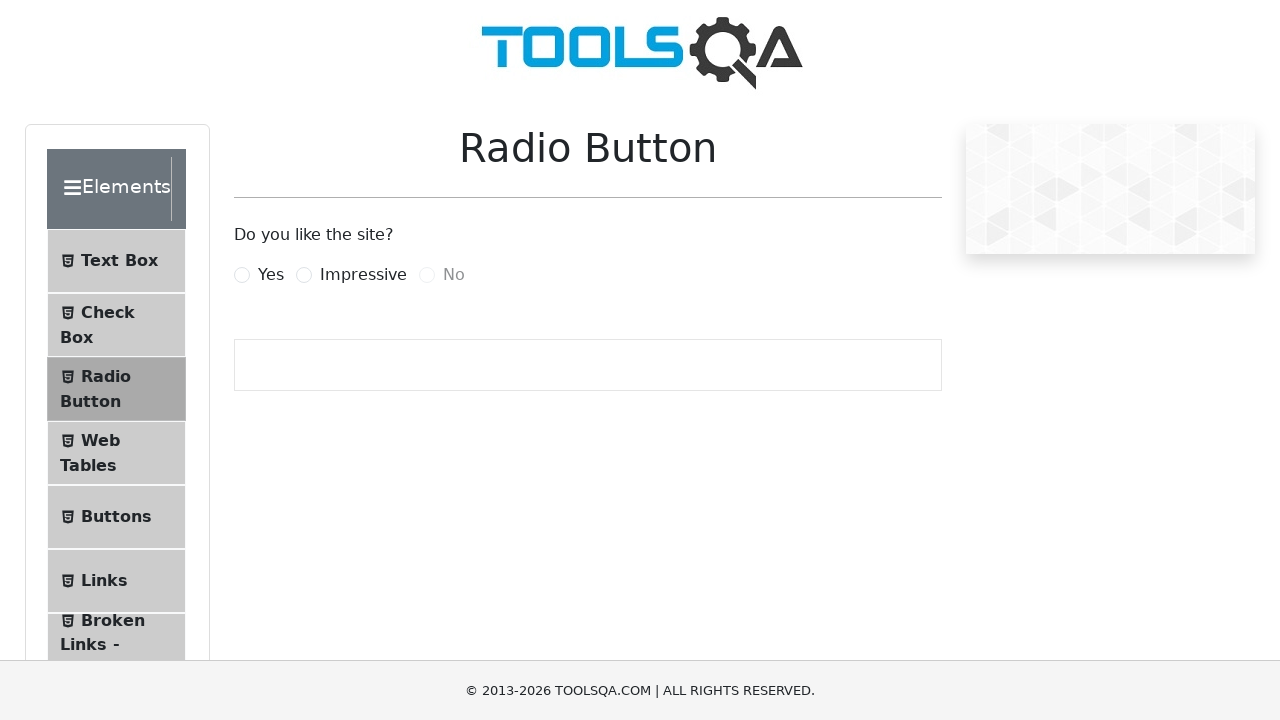

Clicked on the 'Impressive' radio button label at (363, 275) on label[for='impressiveRadio']
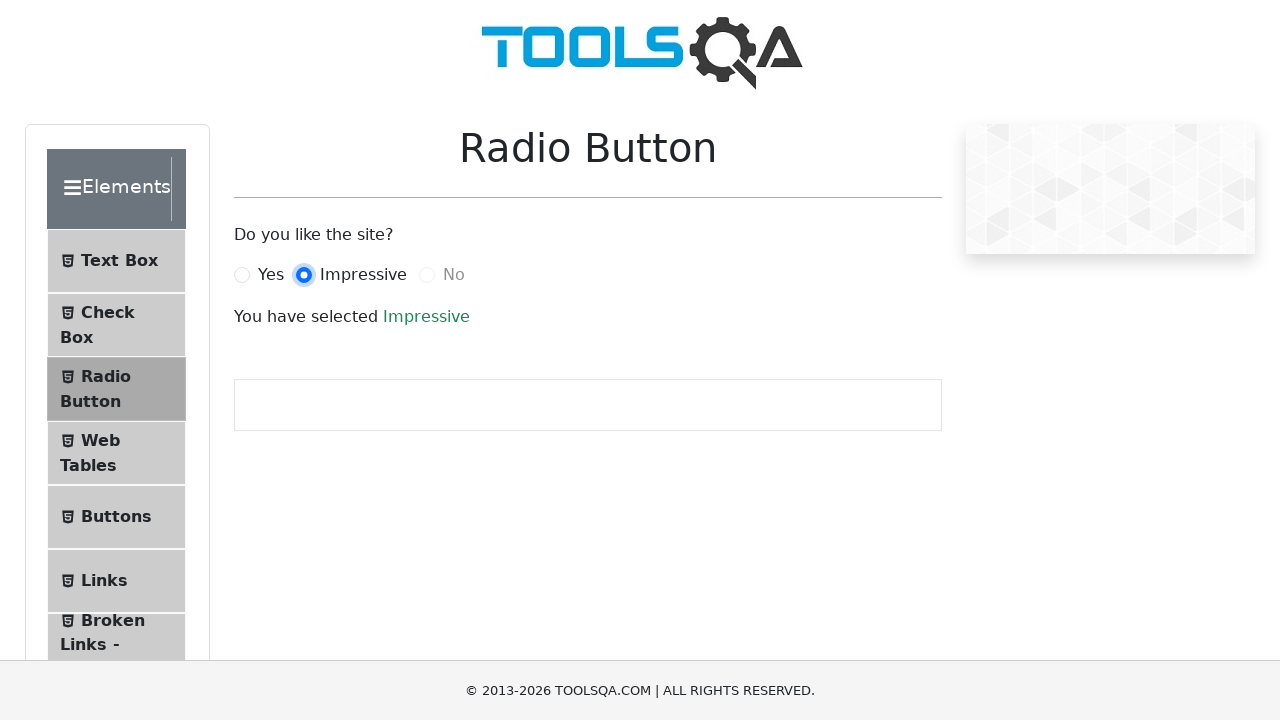

Verified that the success text is displayed
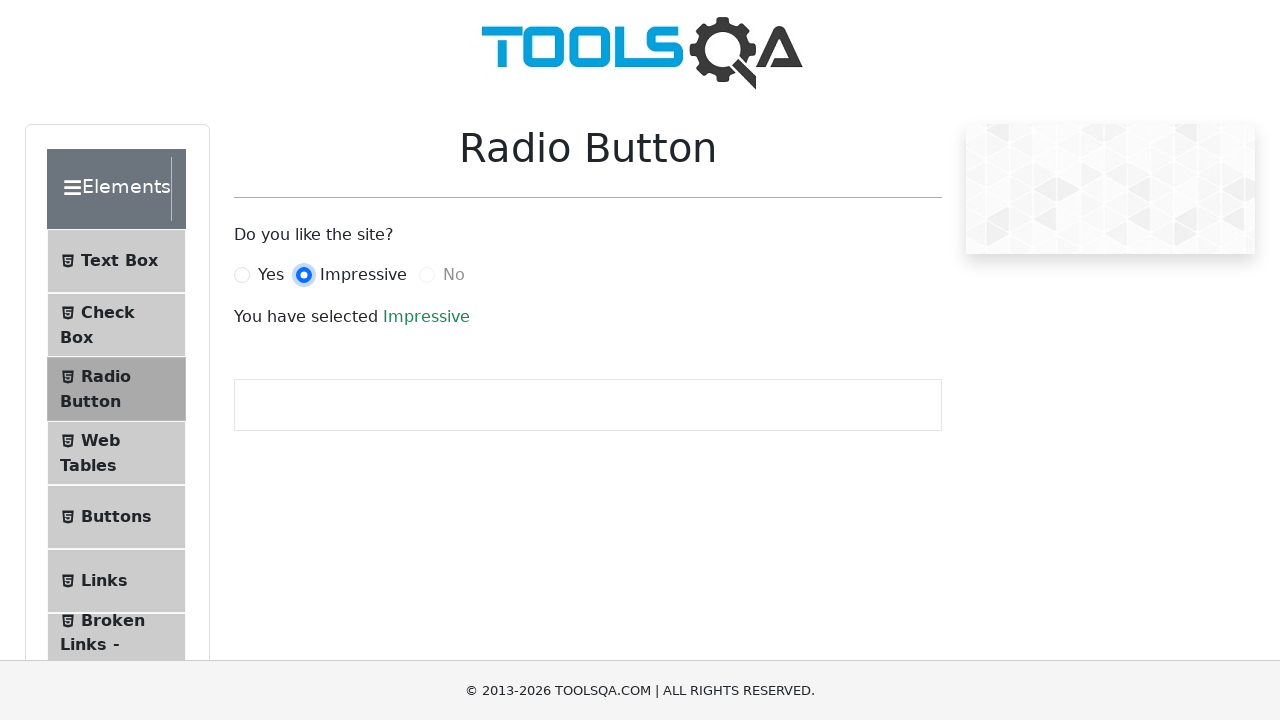

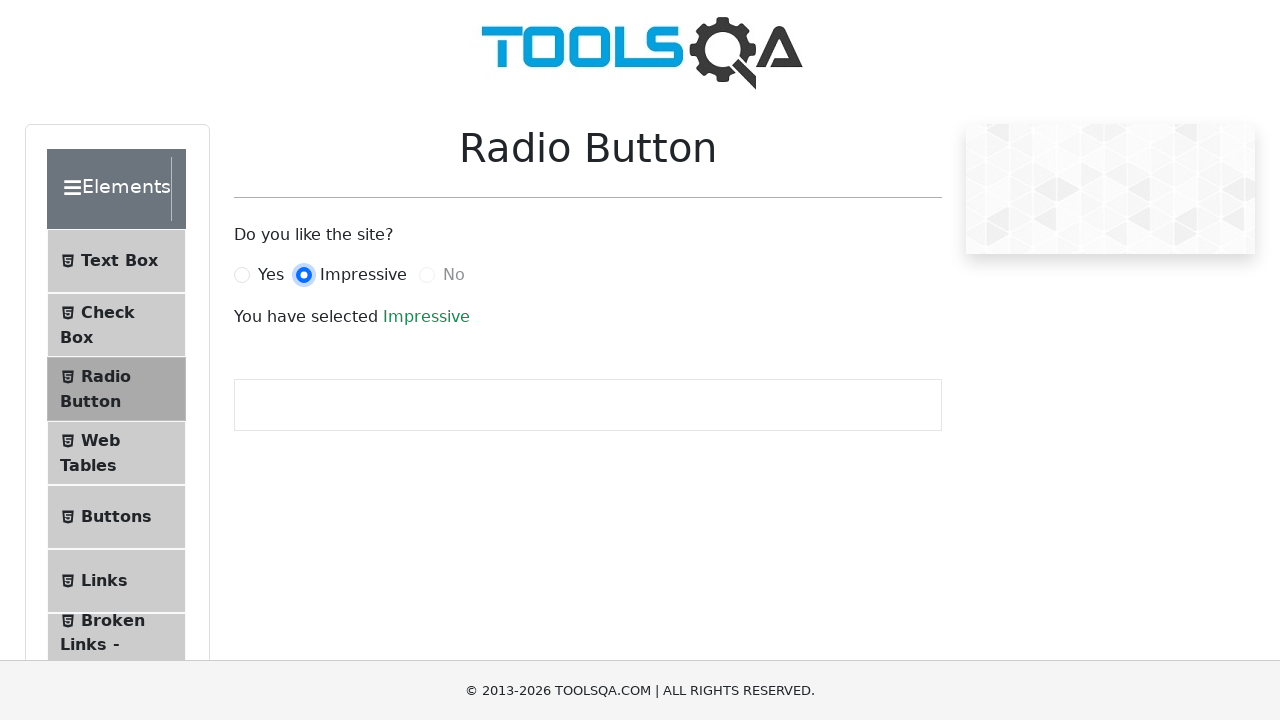